Data-driven test that navigates to different sections of the DemoQA website (elements, forms, alertsWindows, books, widgets) to verify they load correctly.

Starting URL: https://demoqa.com/elements

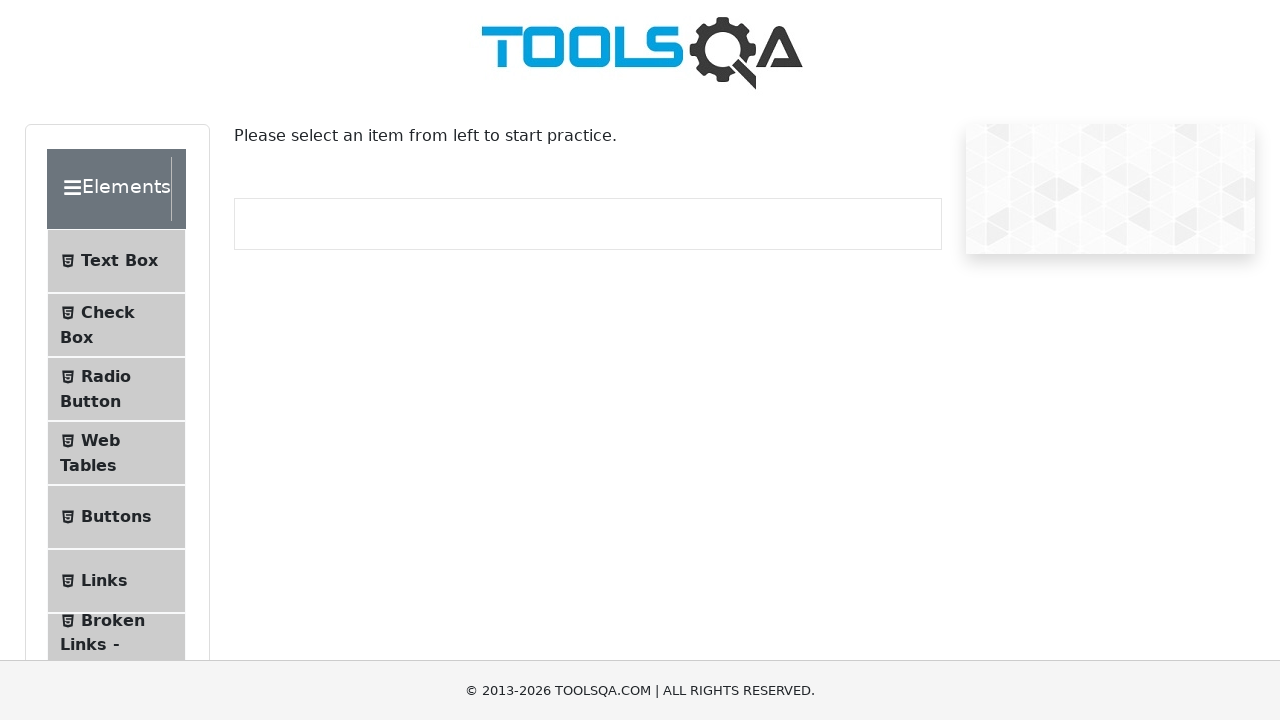

Navigated to https://demoqa.com/elements
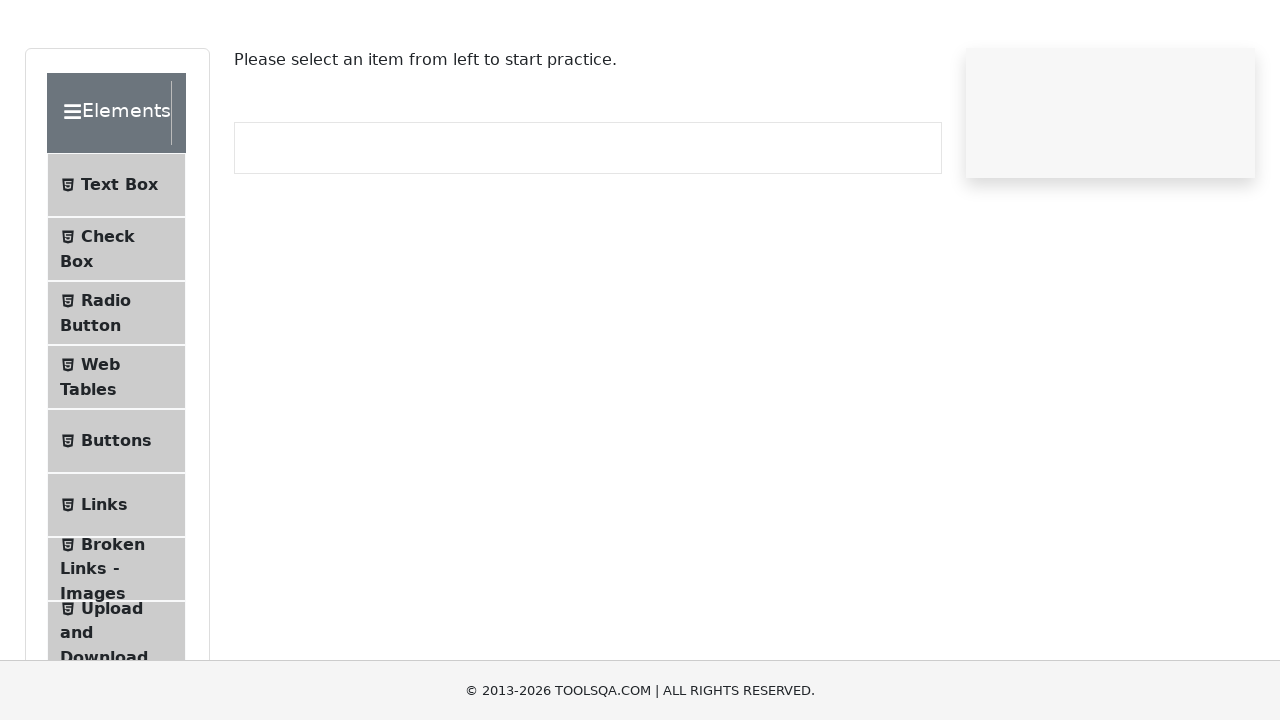

Page loaded for elements section
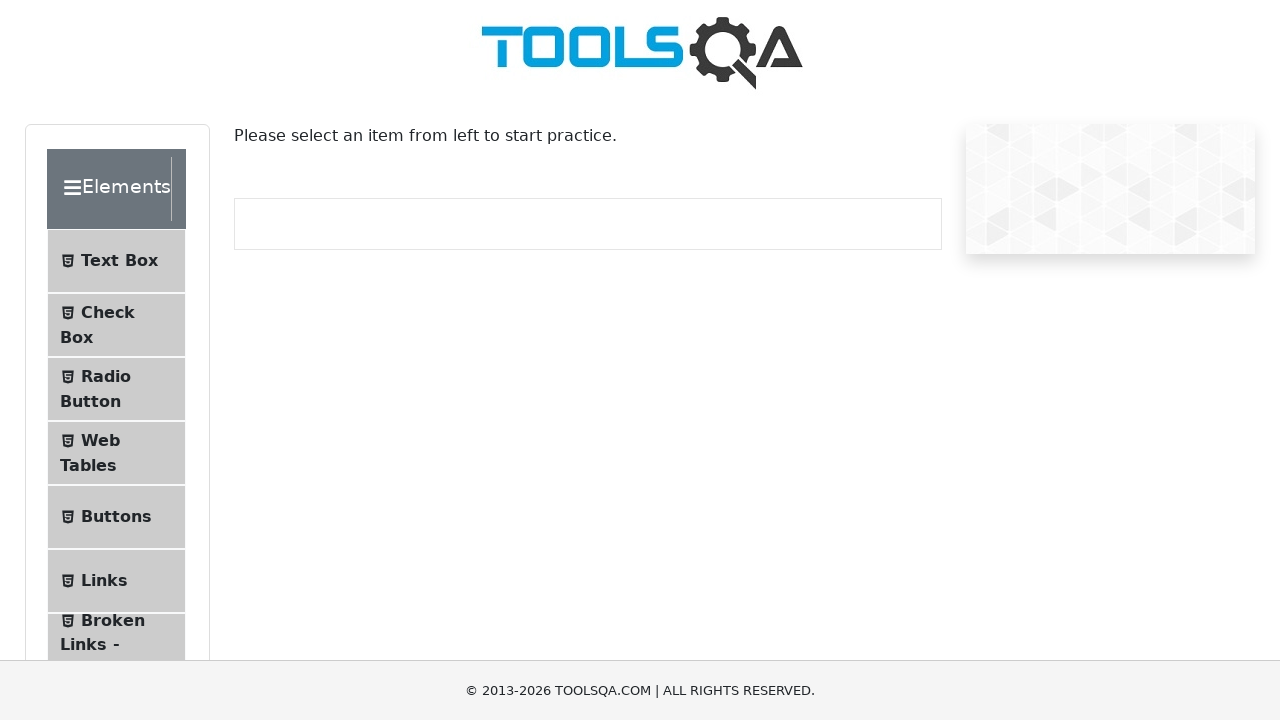

Navigated to https://demoqa.com/forms
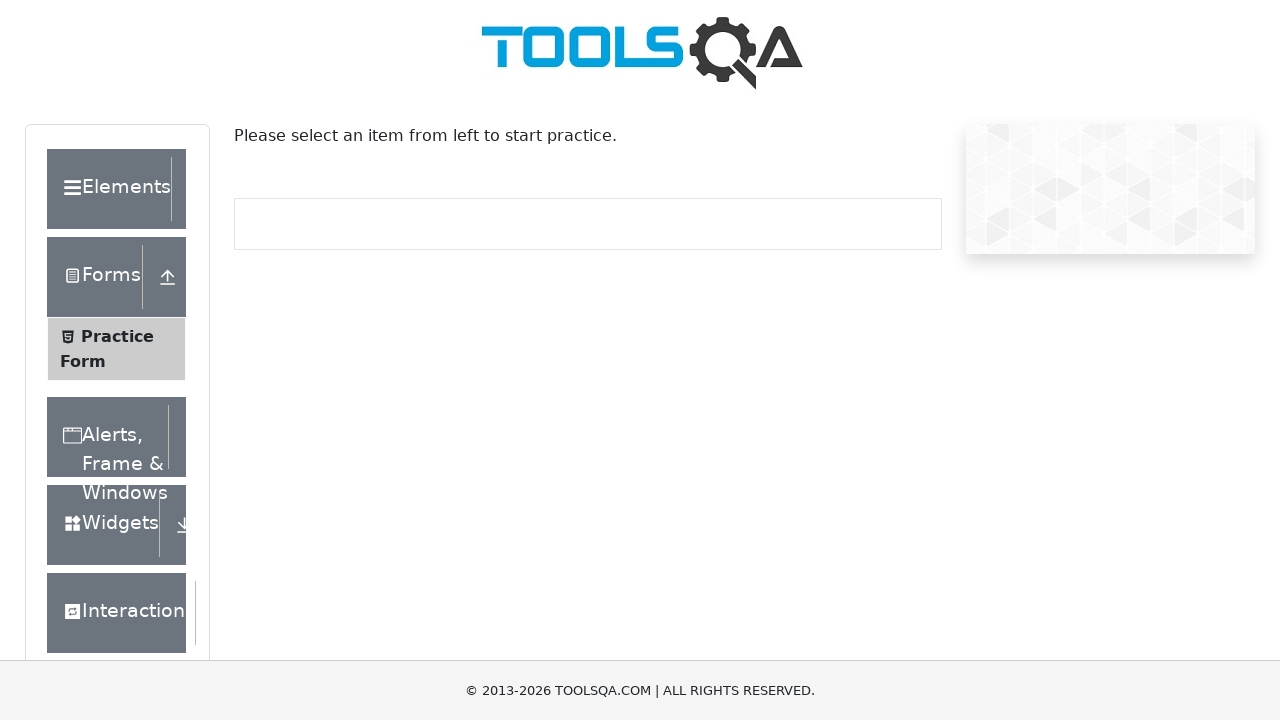

Page loaded for forms section
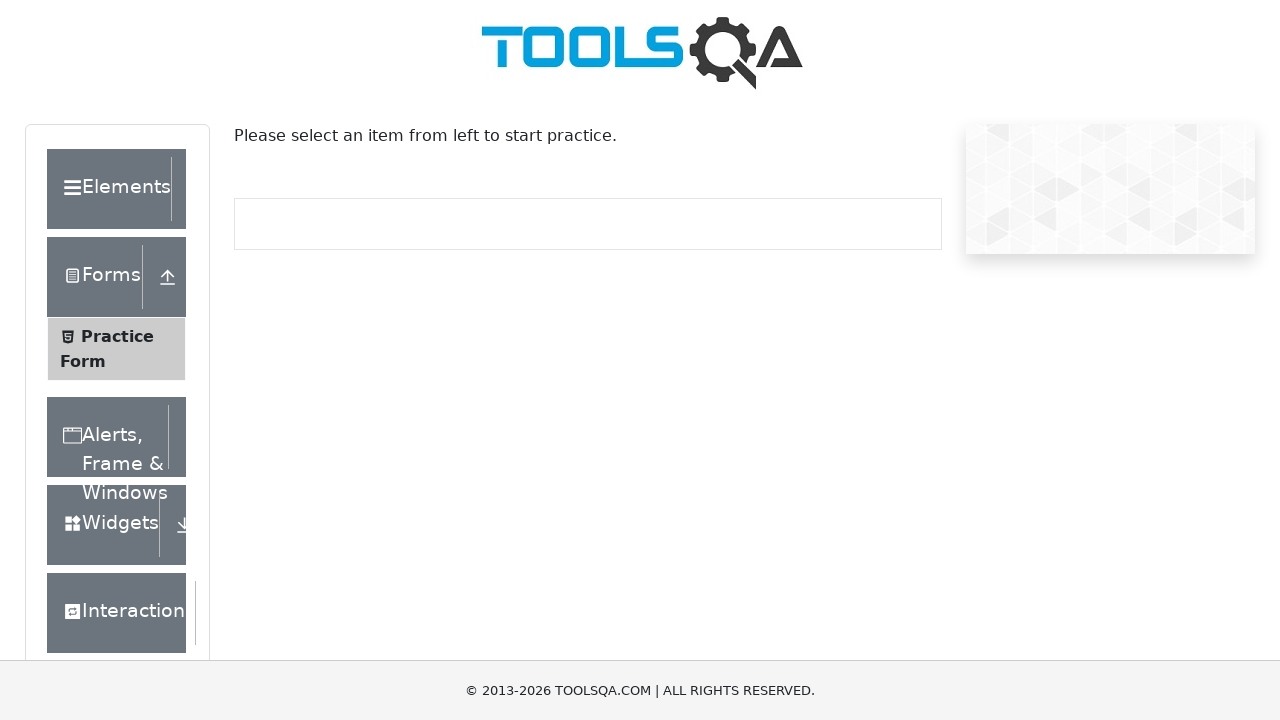

Navigated to https://demoqa.com/alertsWindows
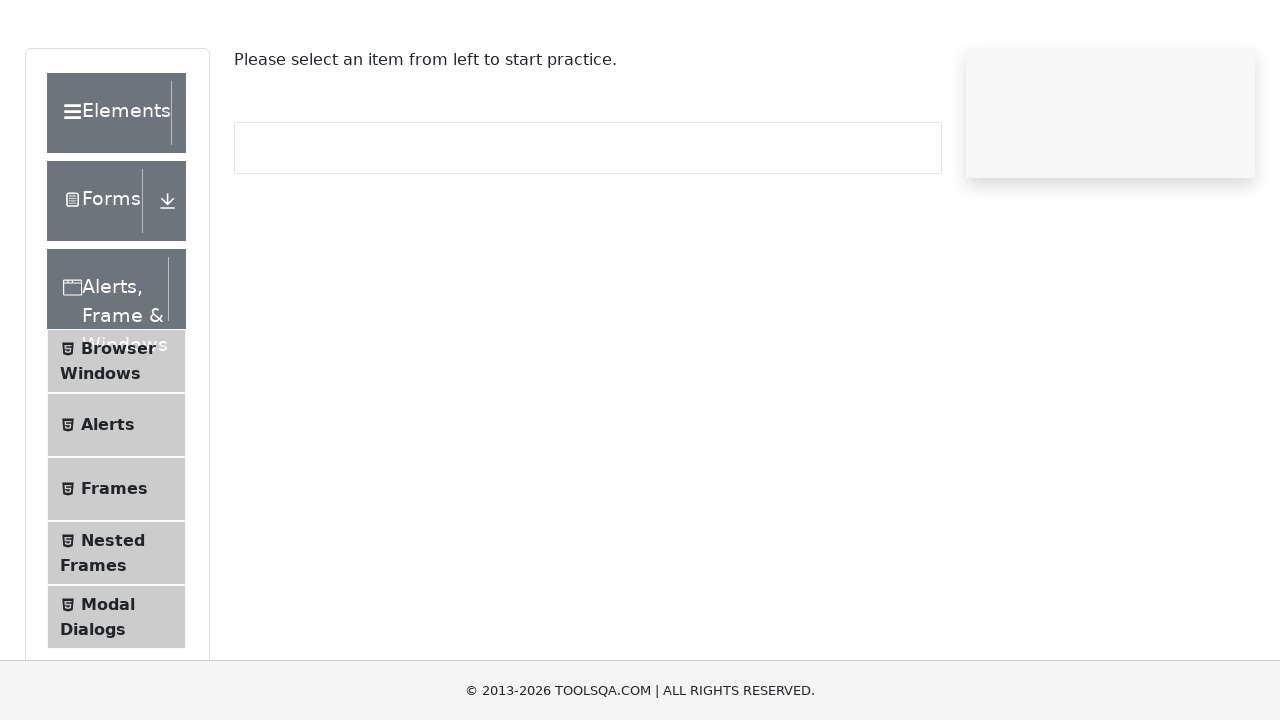

Page loaded for alertsWindows section
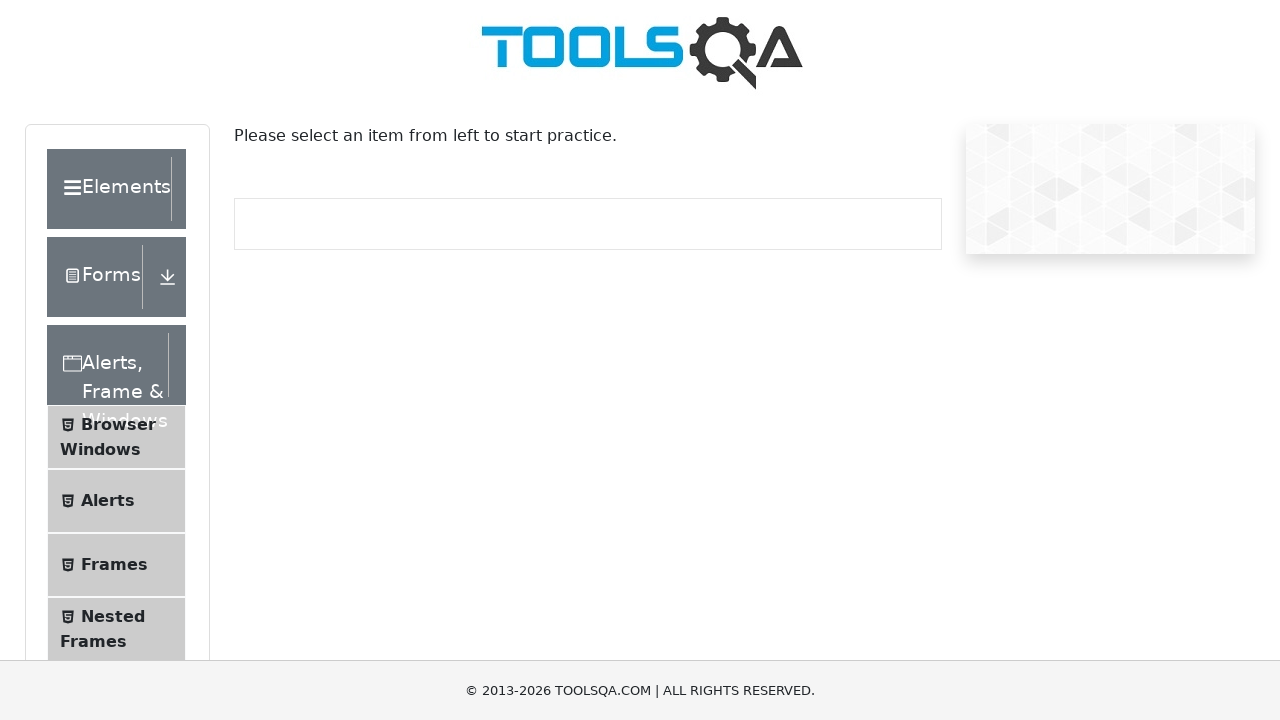

Navigated to https://demoqa.com/books
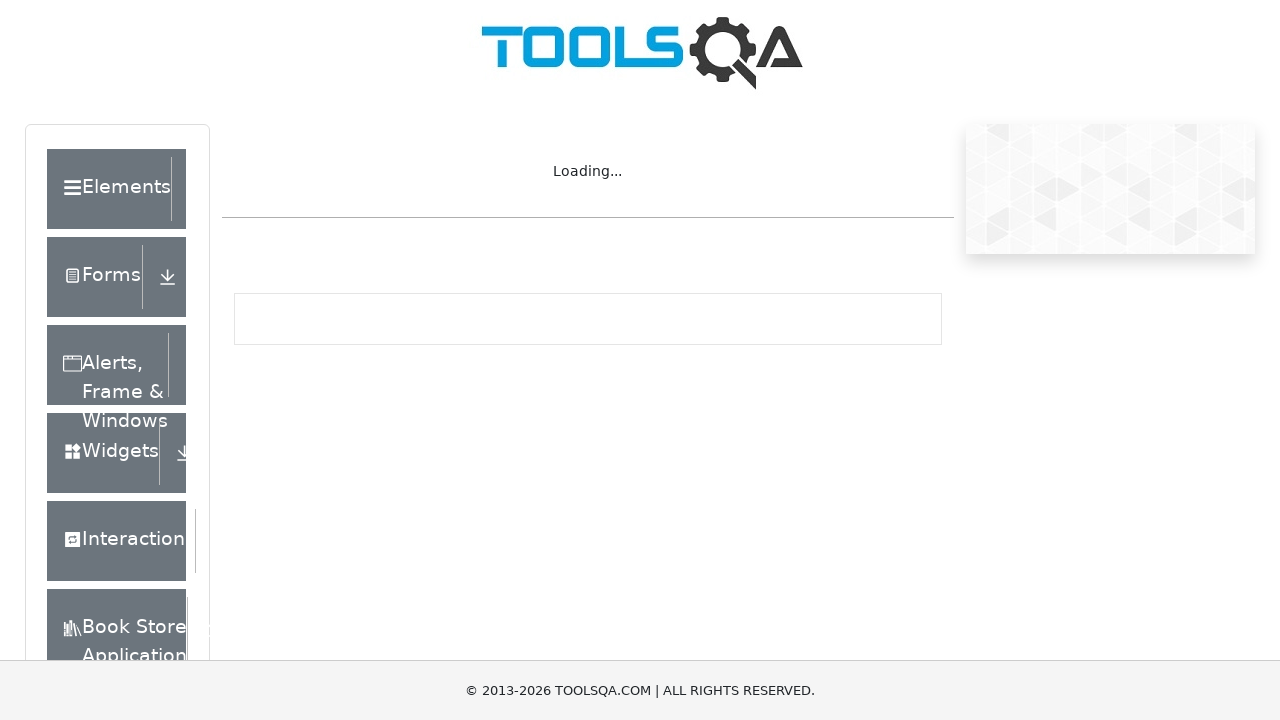

Page loaded for books section
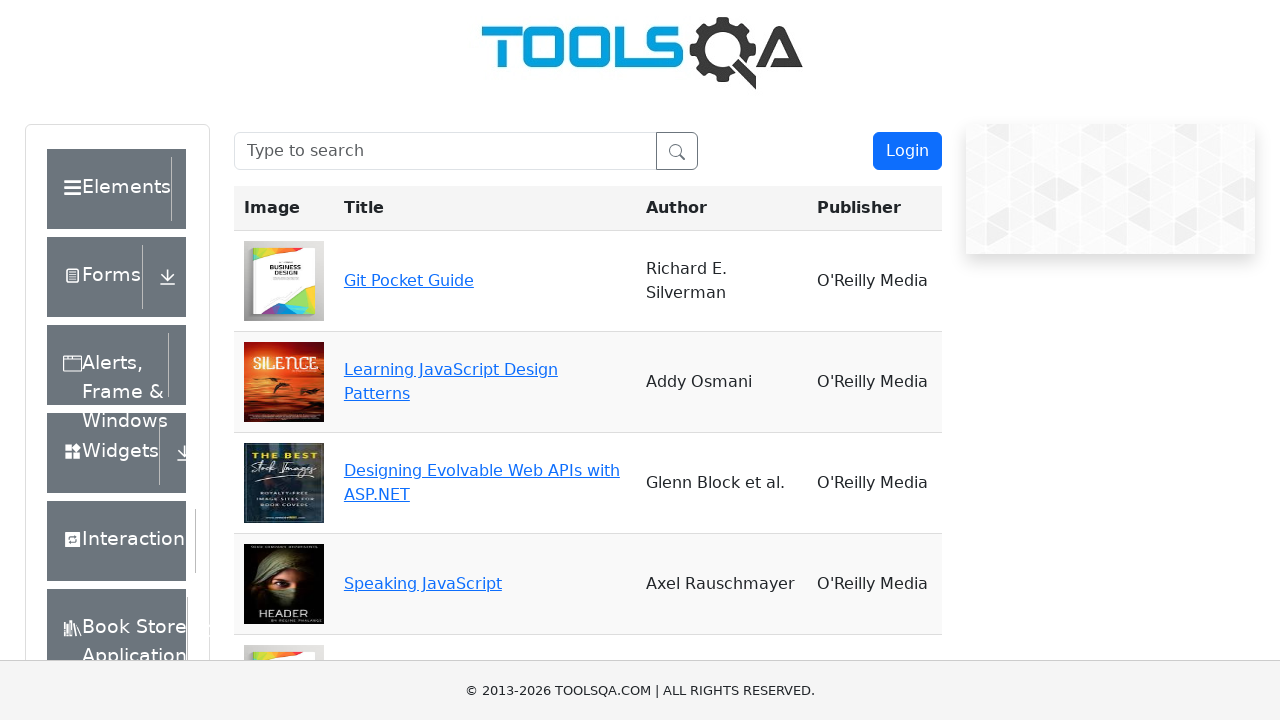

Navigated to https://demoqa.com/widgets
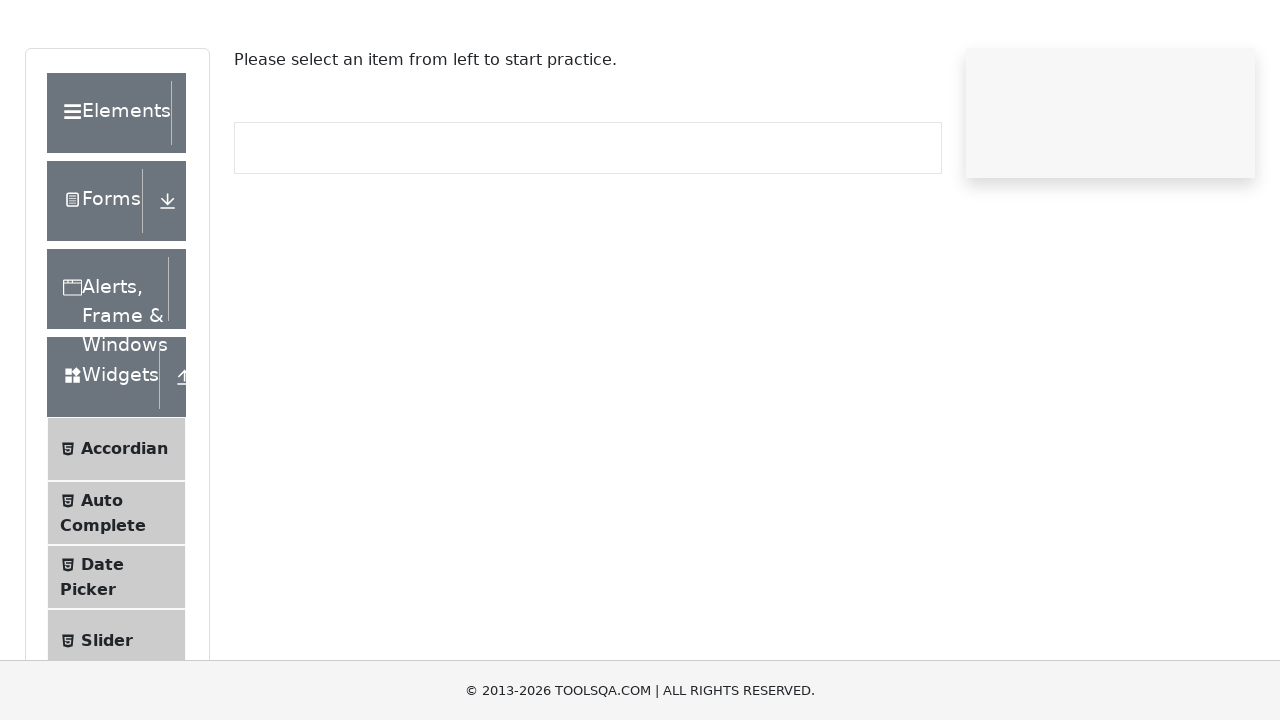

Page loaded for widgets section
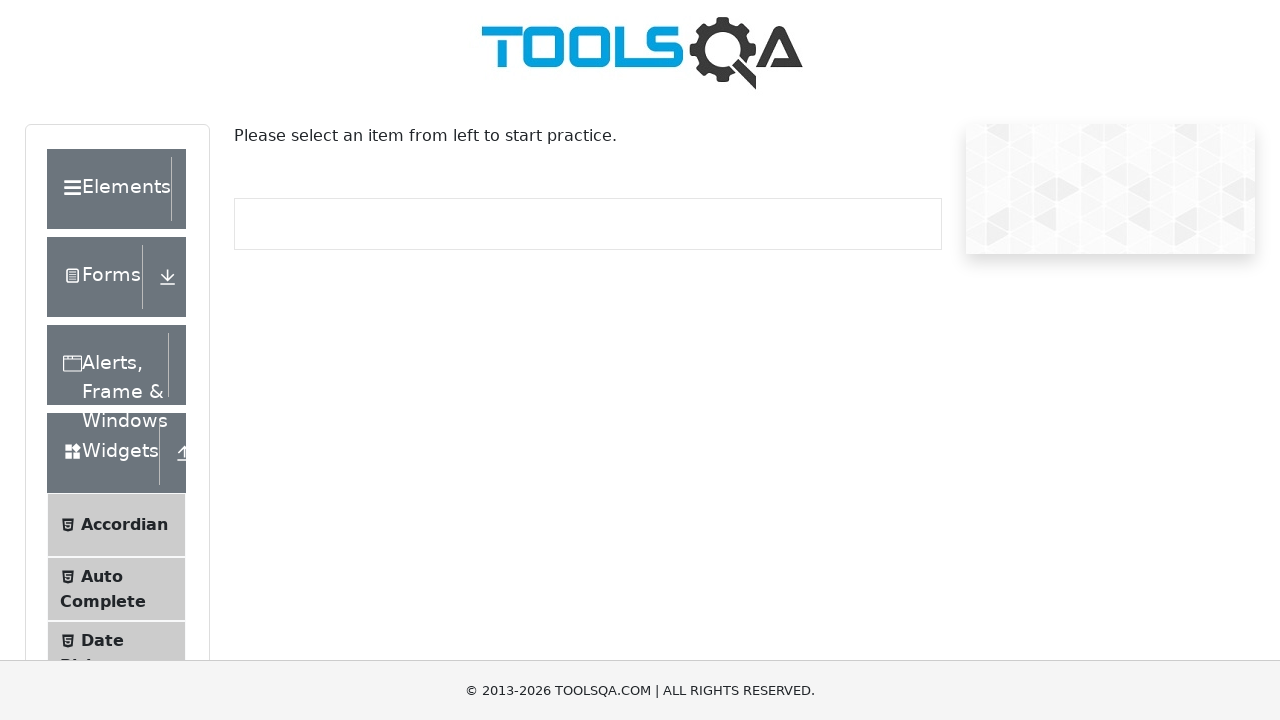

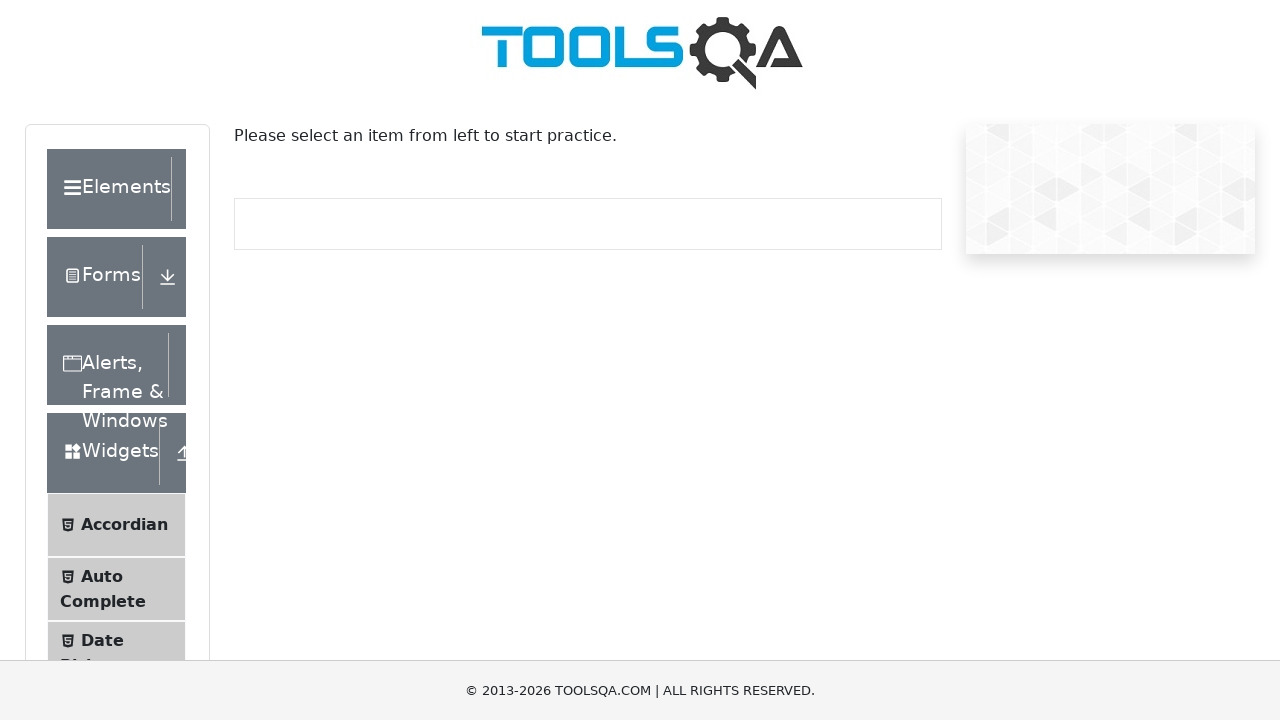